Tests dropdown selection functionality by selecting options from multiple dropdown menus using different selection methods (by value, by visible text, and by index).

Starting URL: https://practice.expandtesting.com/dropdown

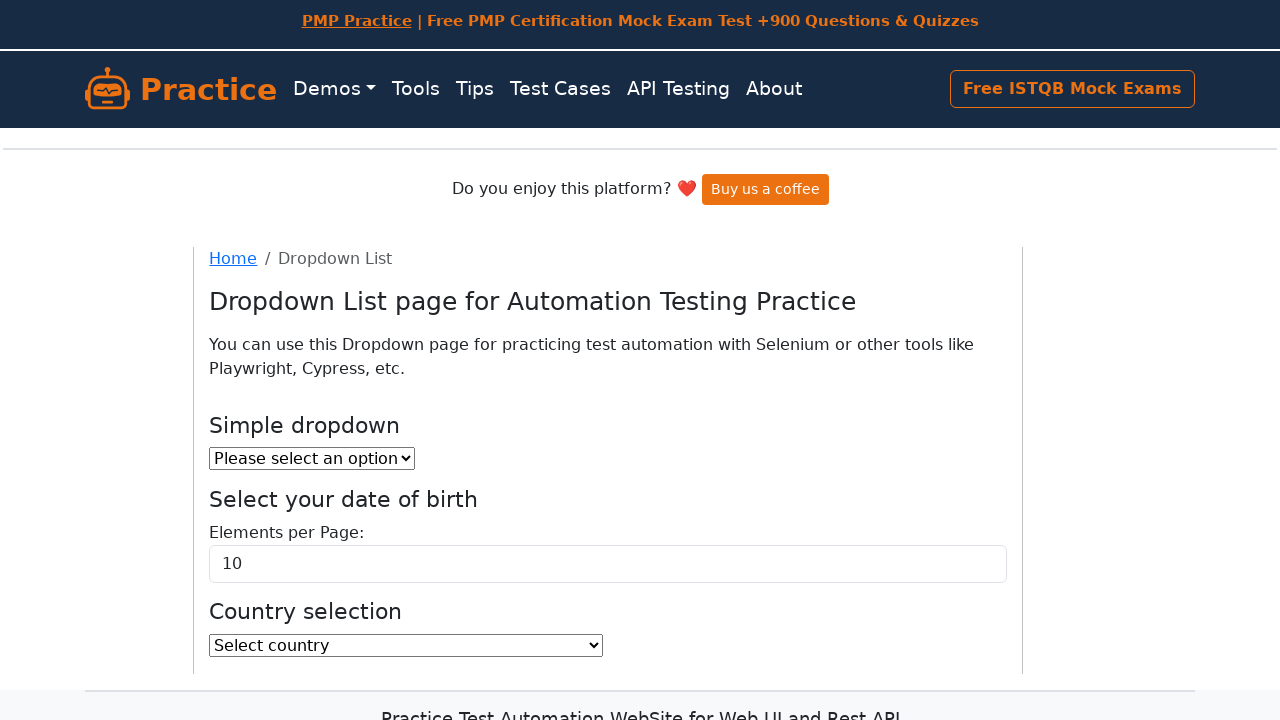

Navigated to dropdown practice page
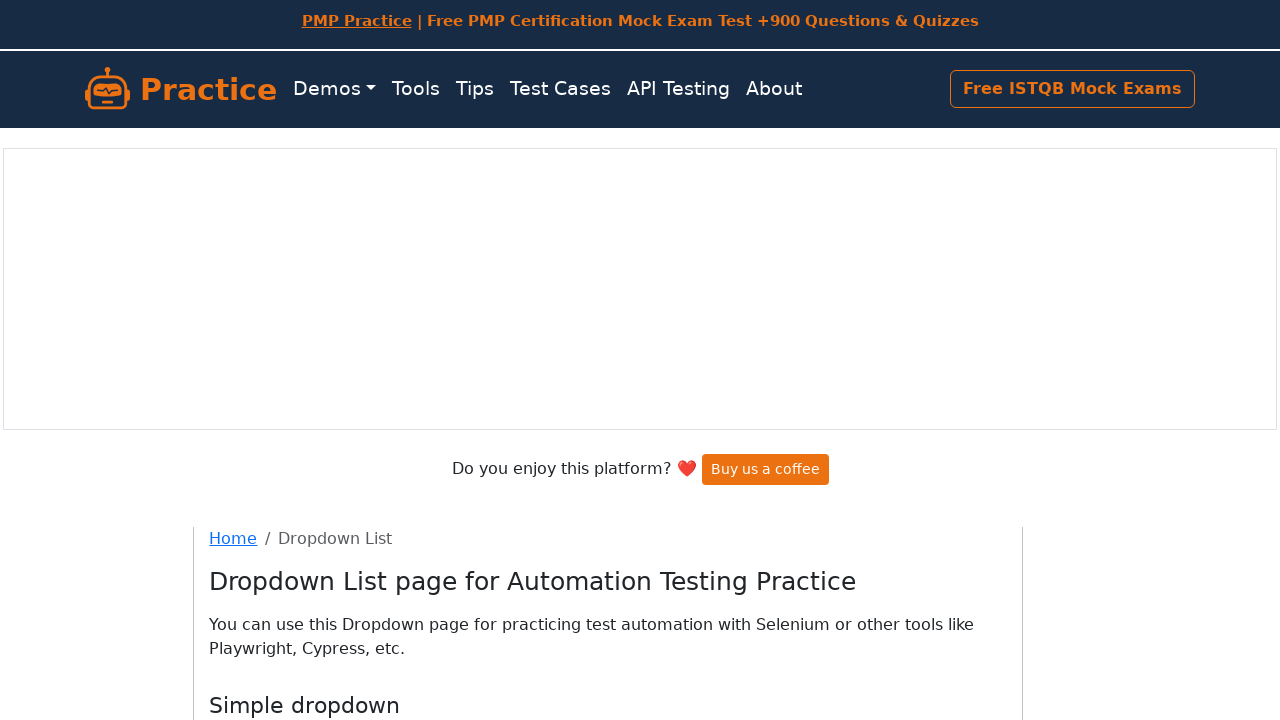

Selected option by value '2' from first dropdown on #dropdown
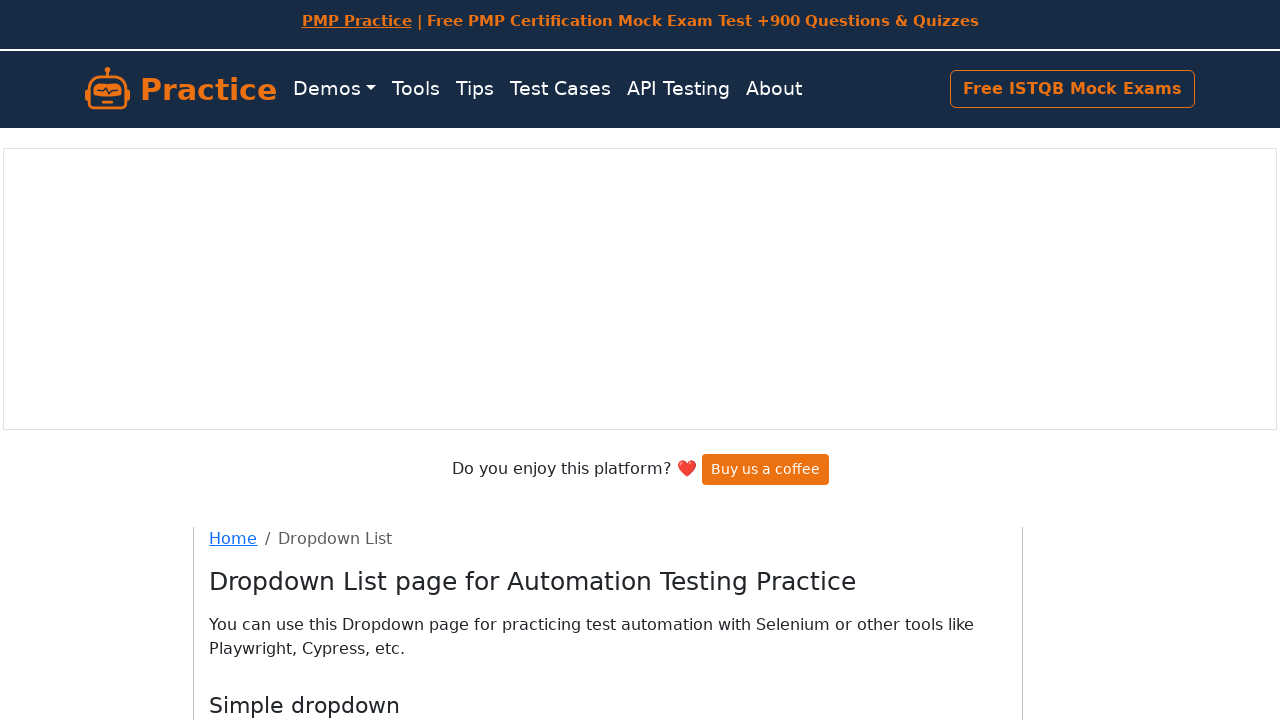

Selected option with label '20' from elements per page dropdown on #elementsPerPageSelect
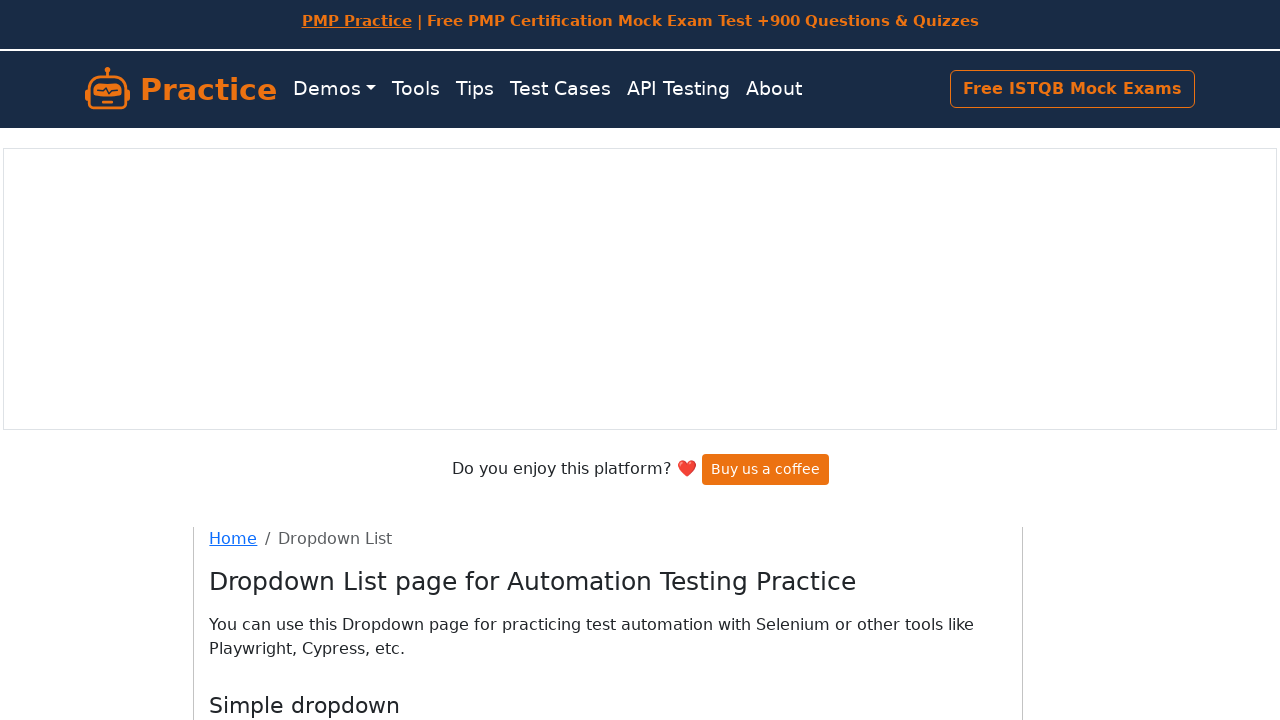

Selected option at index 10 (11th option) from country dropdown on #country
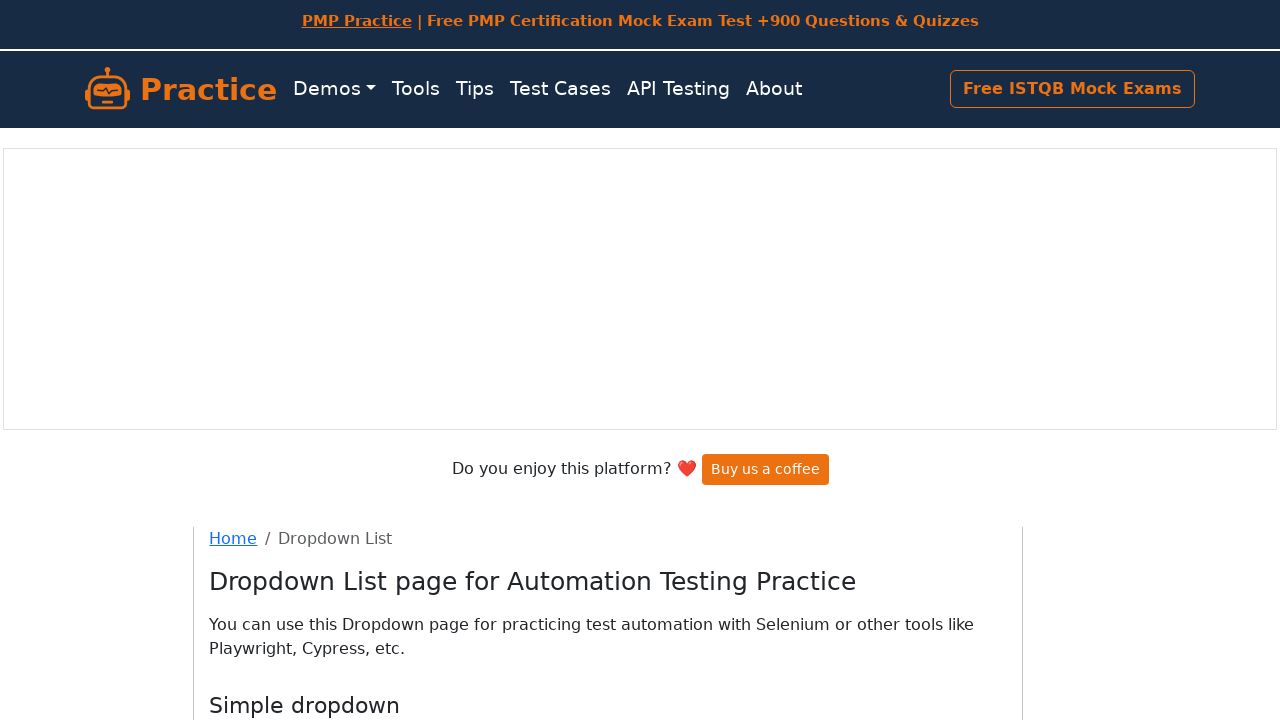

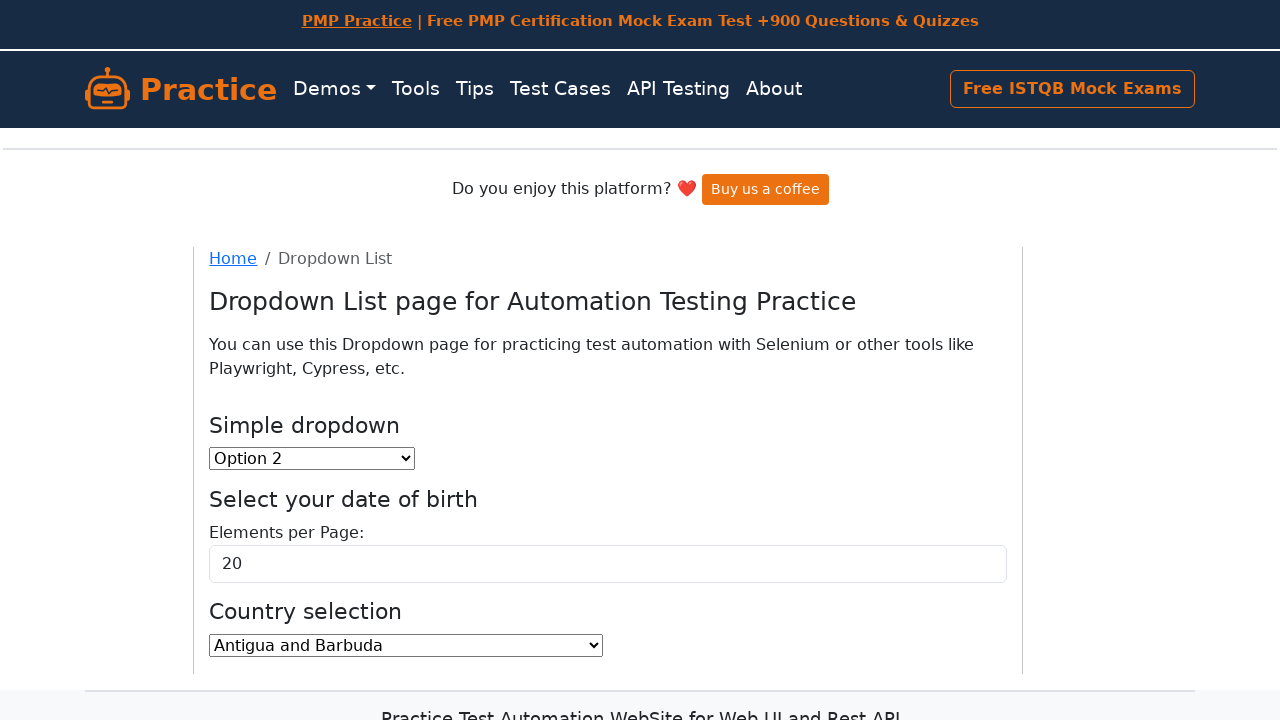